Tests that the todo count display updates correctly as items are added

Starting URL: https://demo.playwright.dev/todomvc

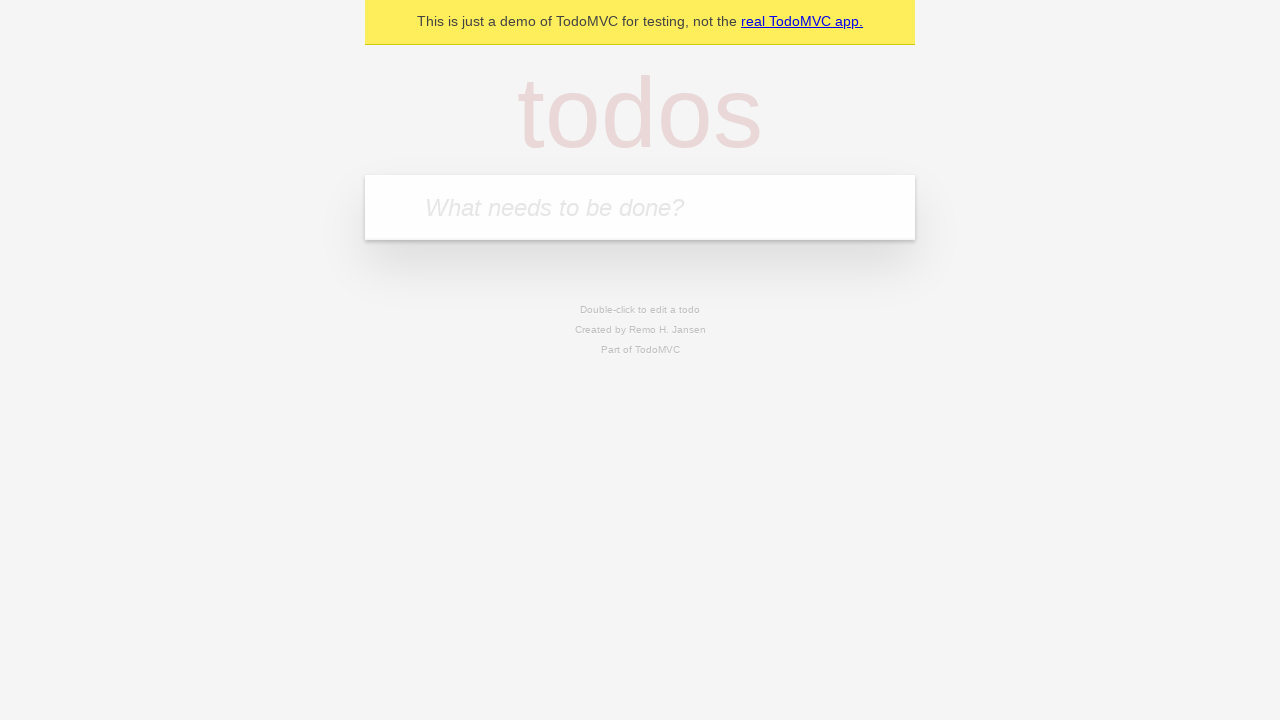

Filled todo input with 'buy some cheese' on internal:attr=[placeholder="What needs to be done?"i]
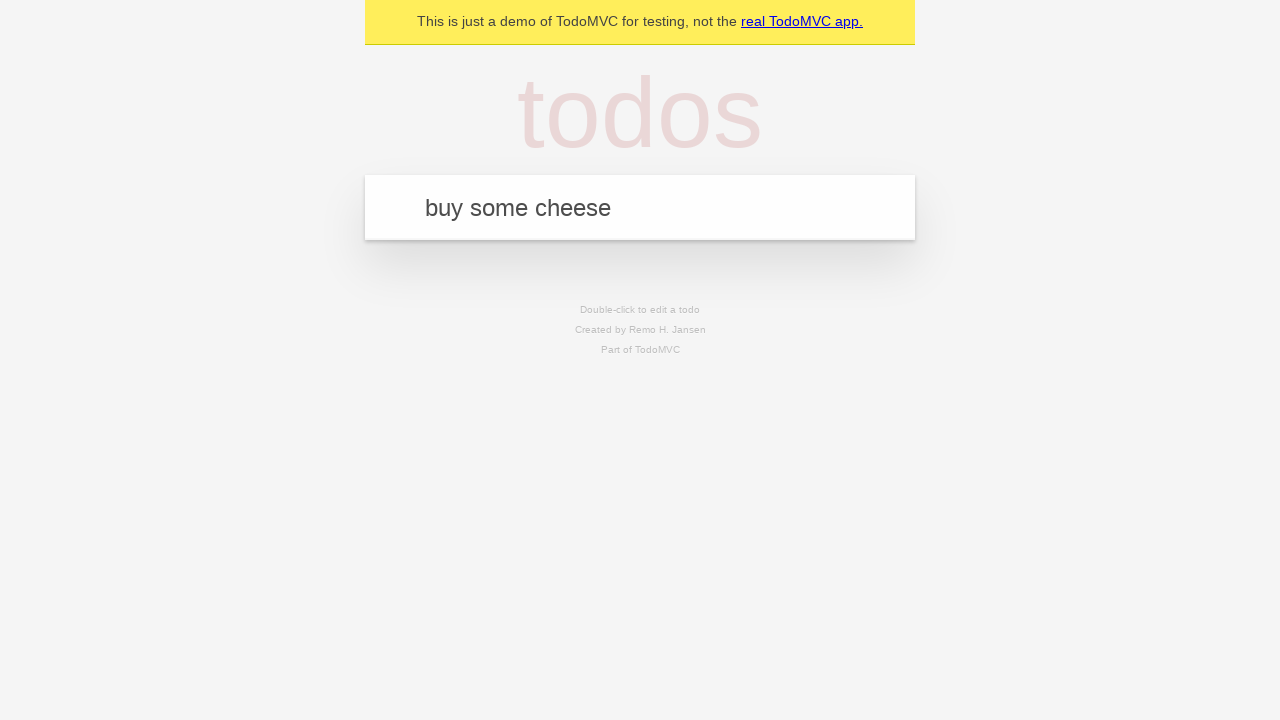

Pressed Enter to add first todo item on internal:attr=[placeholder="What needs to be done?"i]
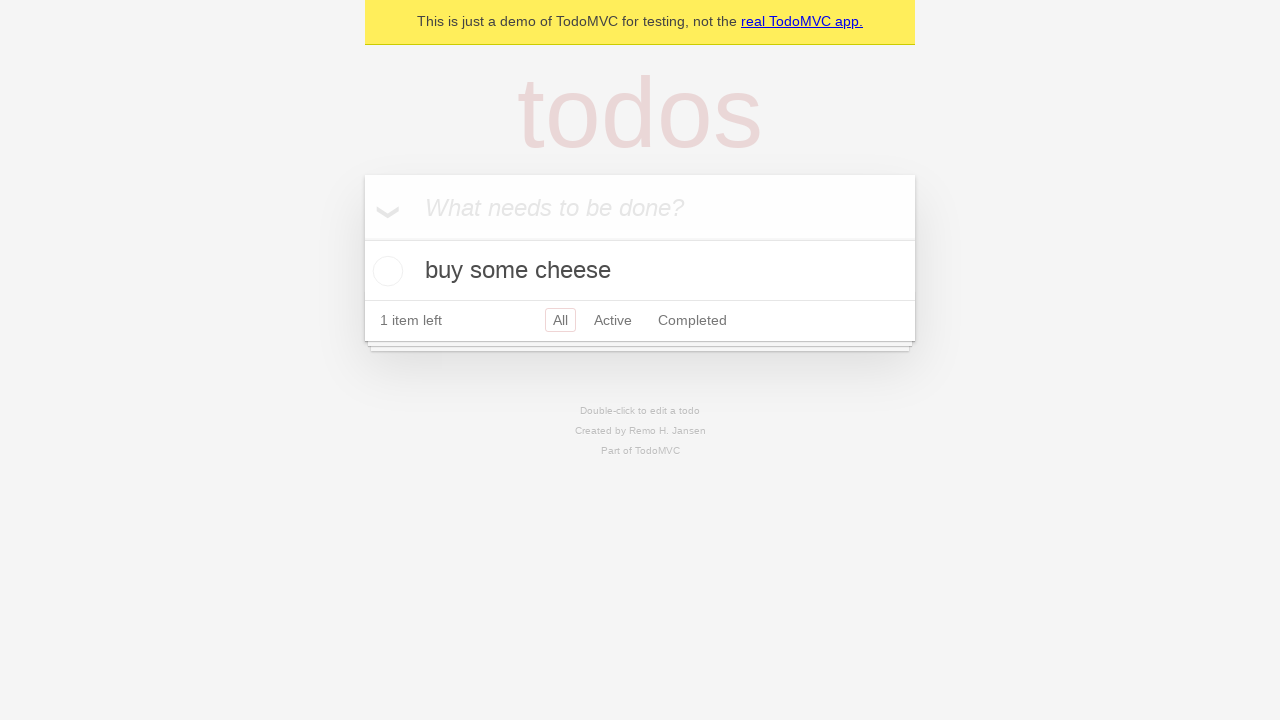

Todo count display appeared
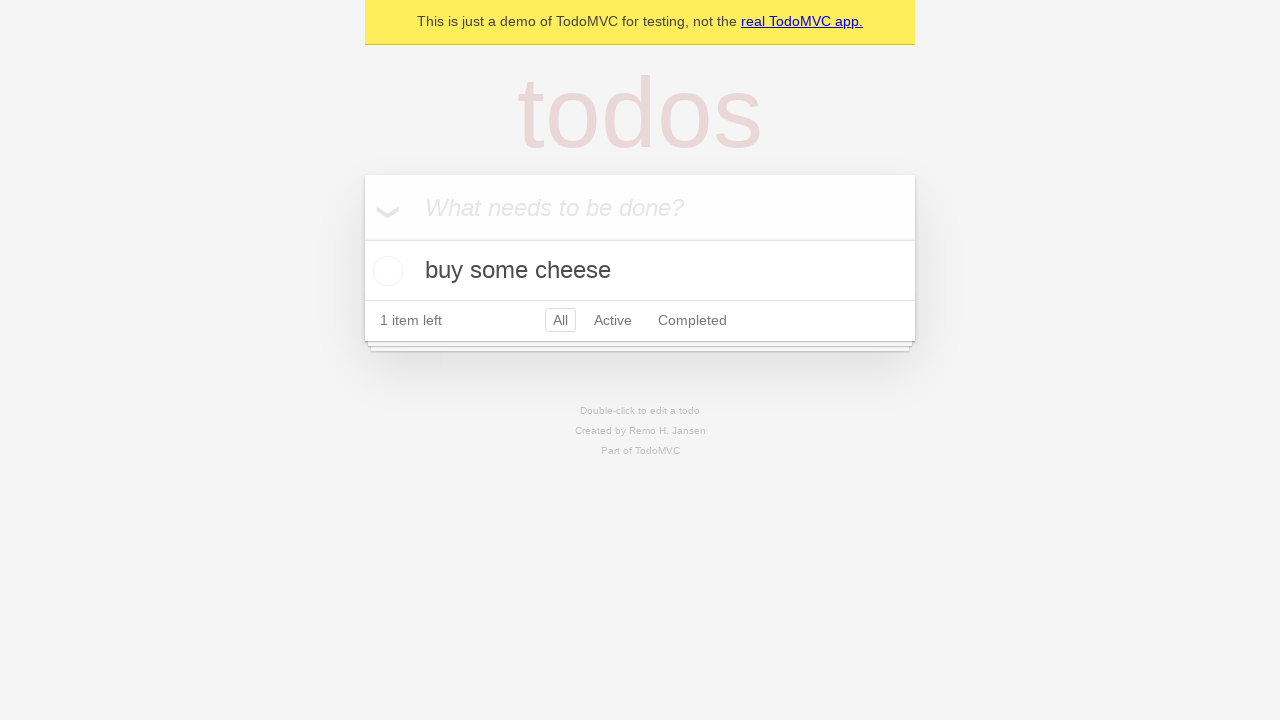

Filled todo input with 'feed the cat' on internal:attr=[placeholder="What needs to be done?"i]
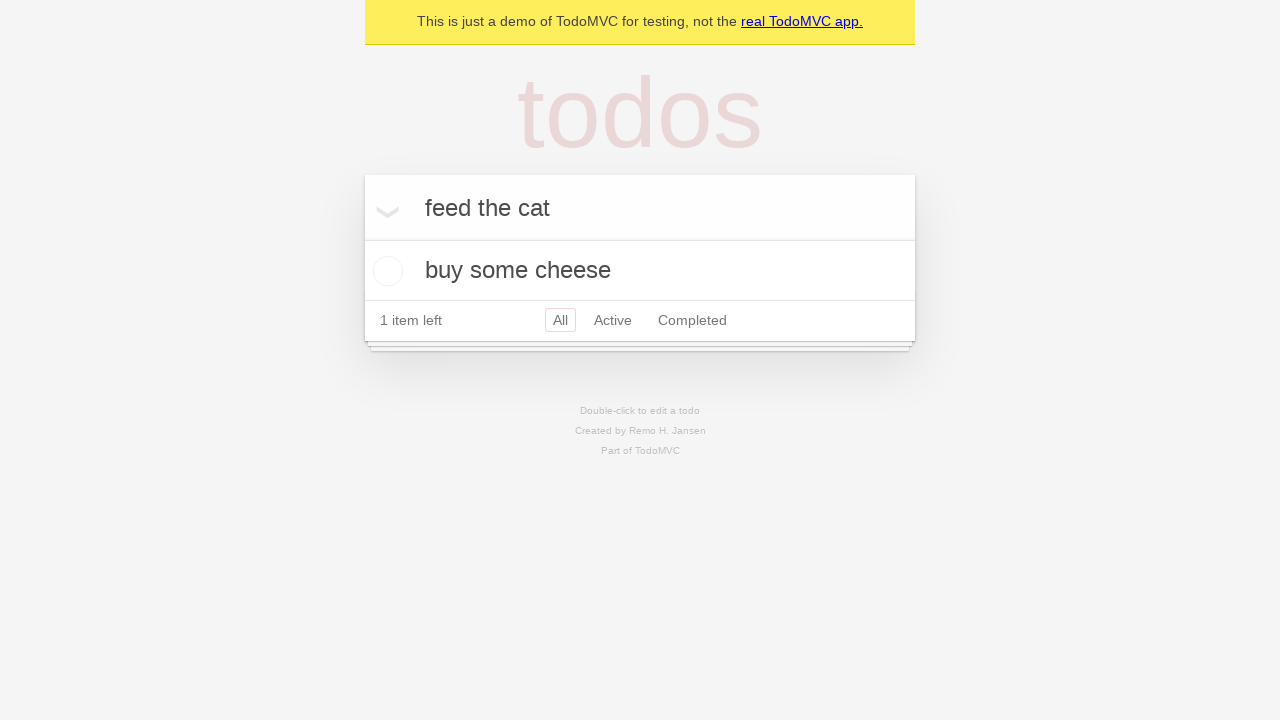

Pressed Enter to add second todo item on internal:attr=[placeholder="What needs to be done?"i]
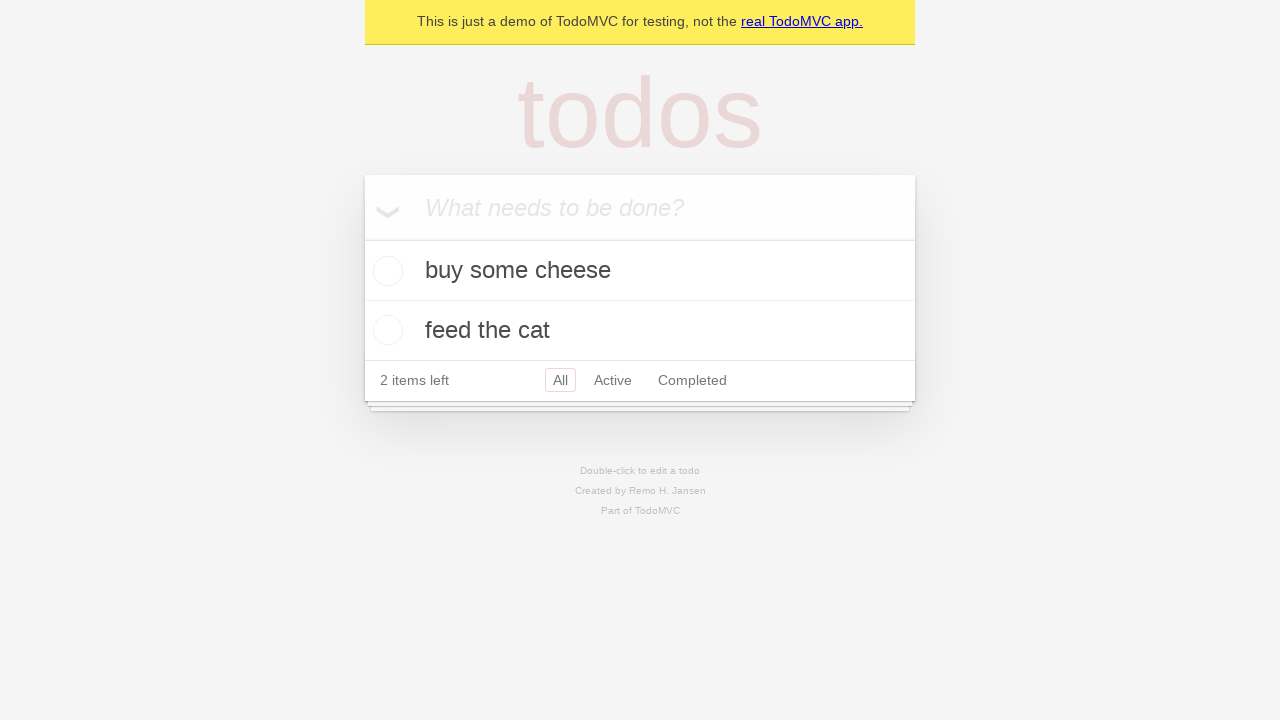

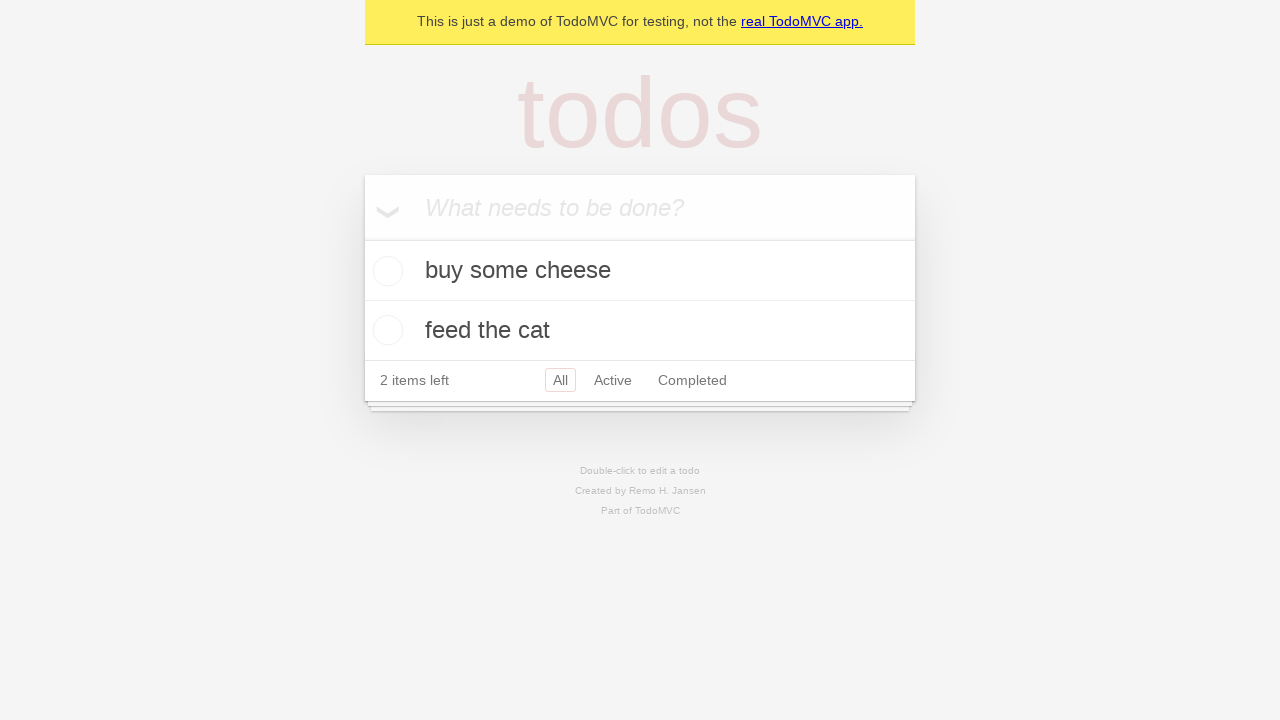